Navigates to an inputs page and clicks the Home link to verify navigation works correctly

Starting URL: https://practice.cydeo.com/inputs

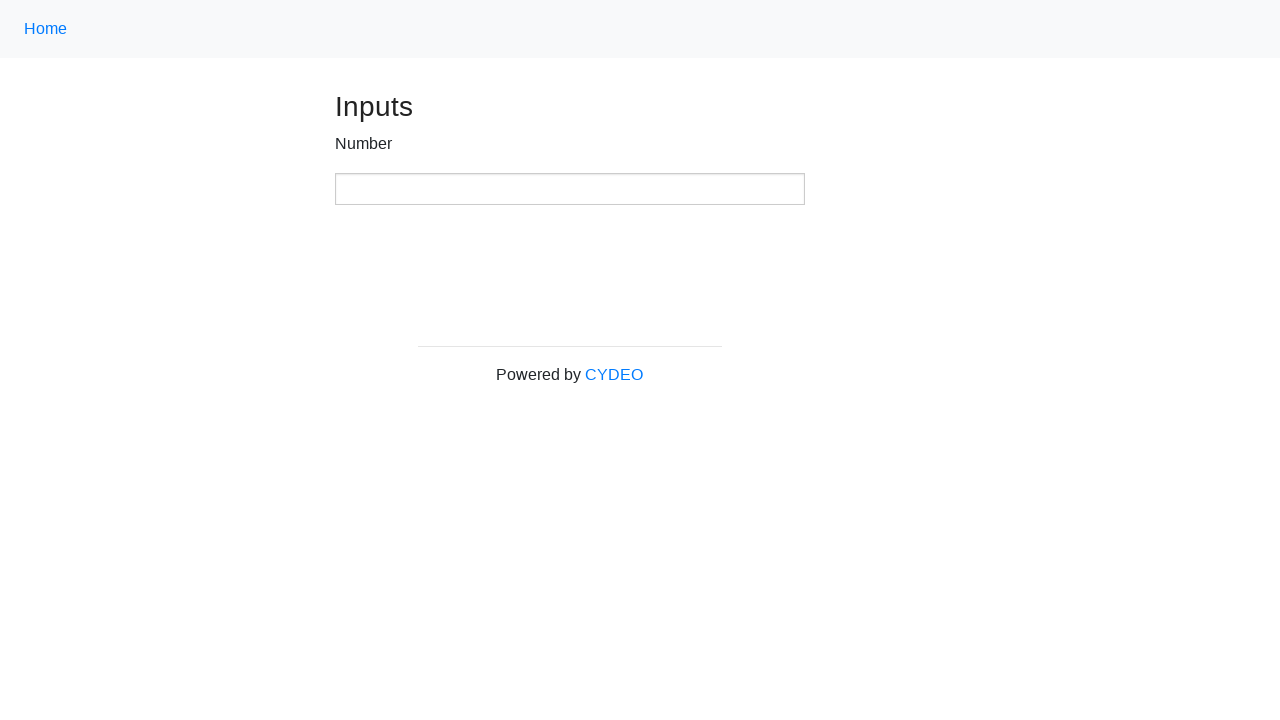

Clicked Home link using xpath locator at (46, 29) on xpath=//a[text()='Home']
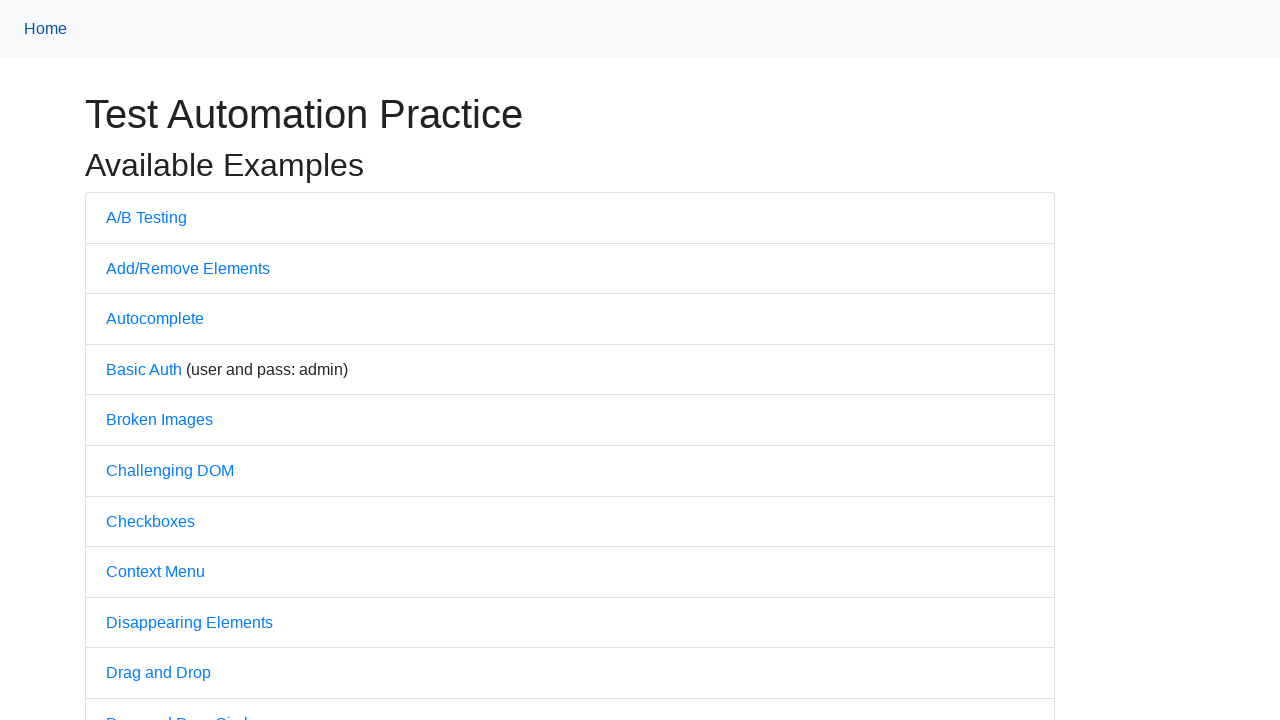

Verified page title is 'Practice'
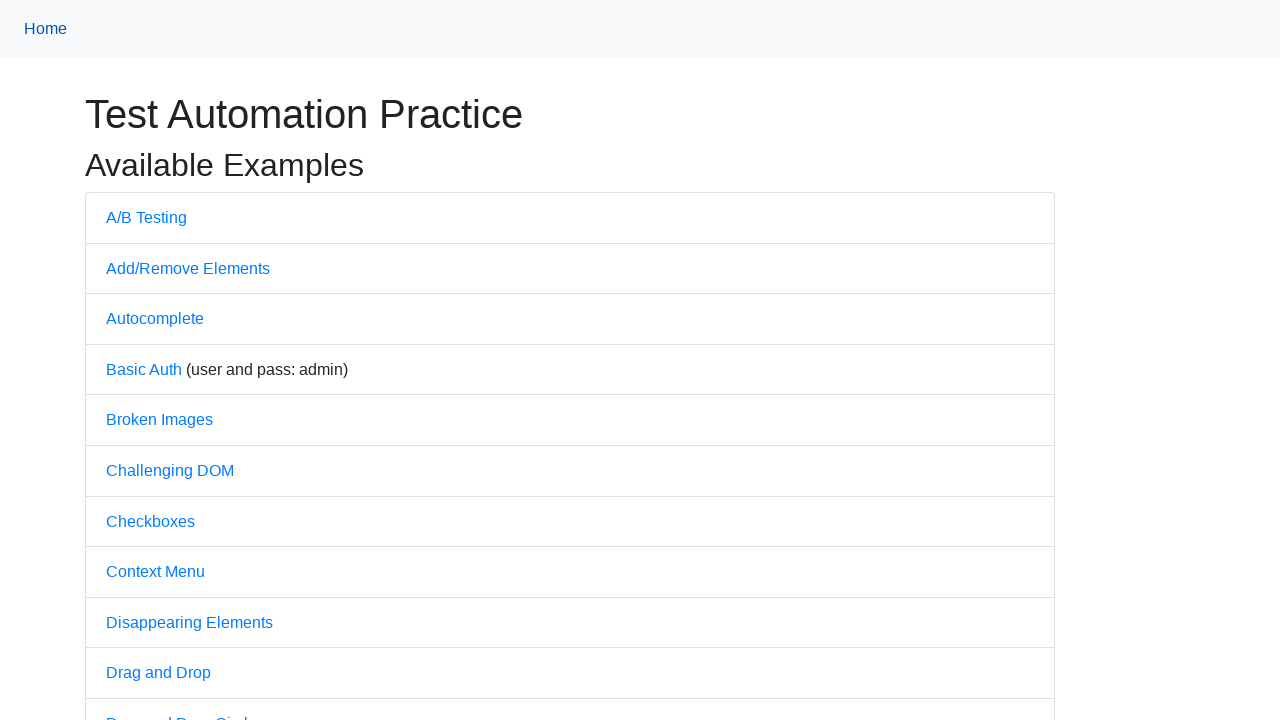

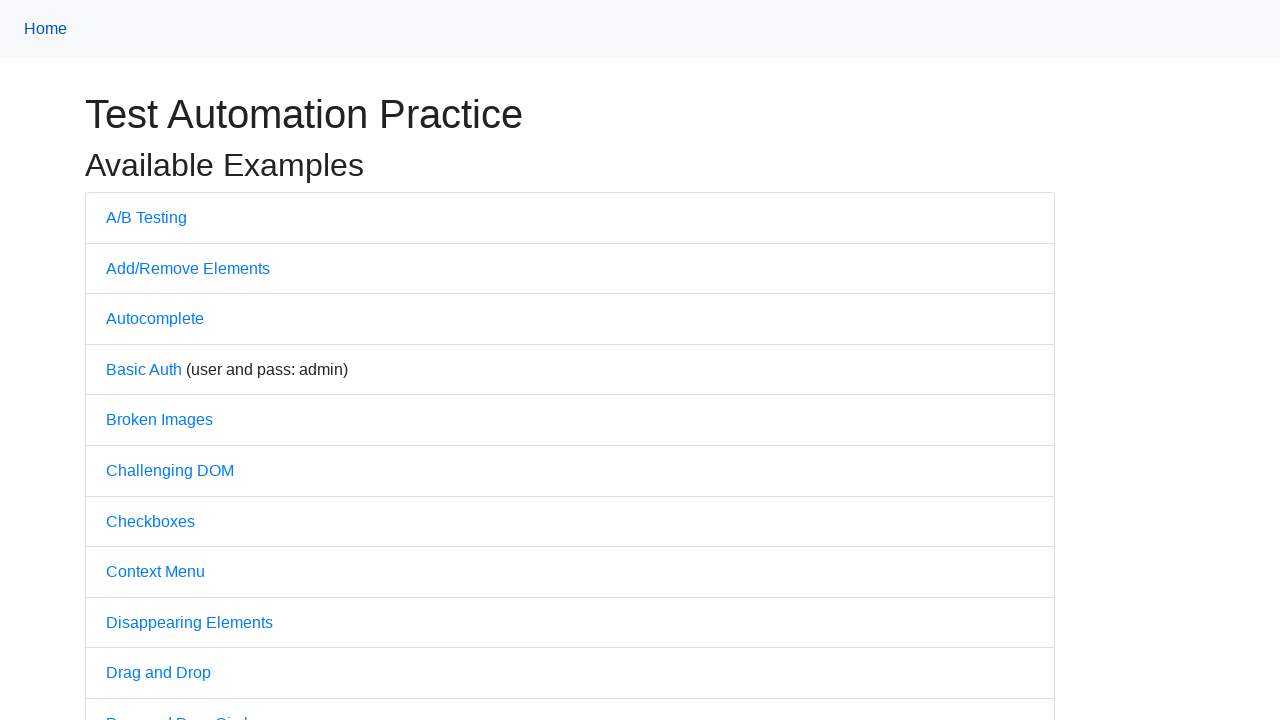